Tests form input functionality by navigating to an edit page and filling in a full name field with text

Starting URL: https://letcode.in/edit

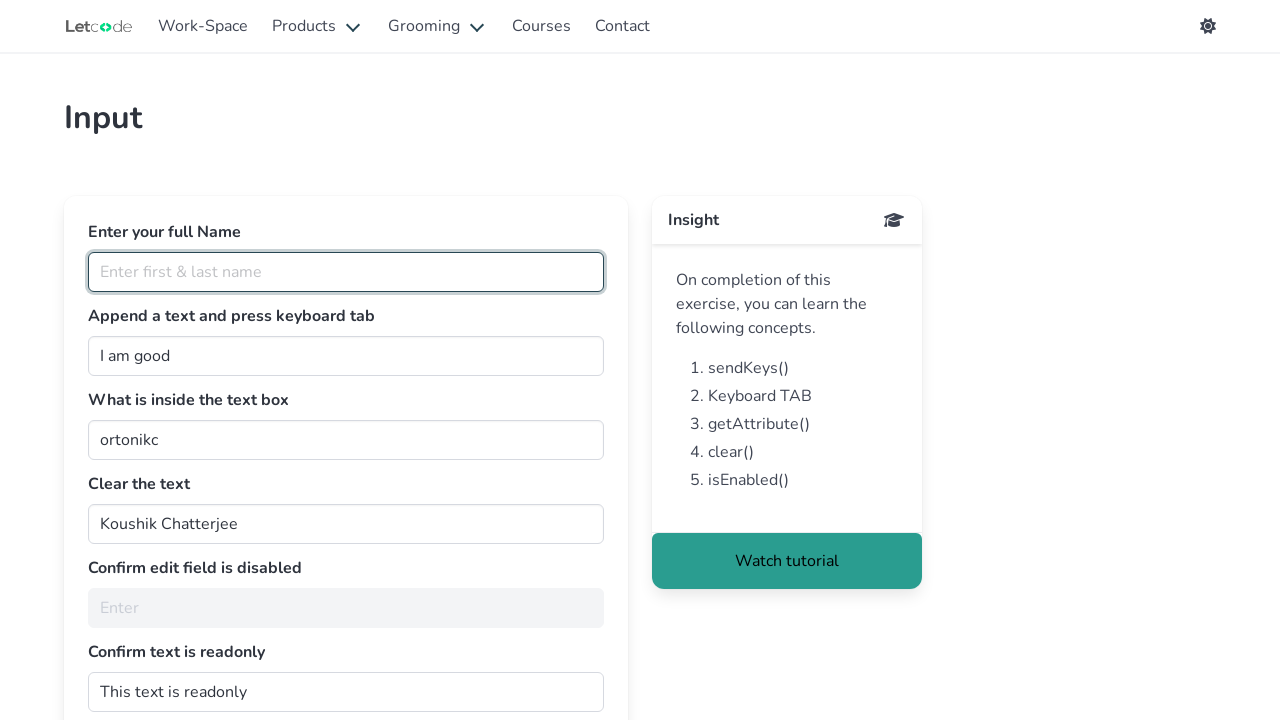

Filled fullName input field with 'Hello' on input#fullName
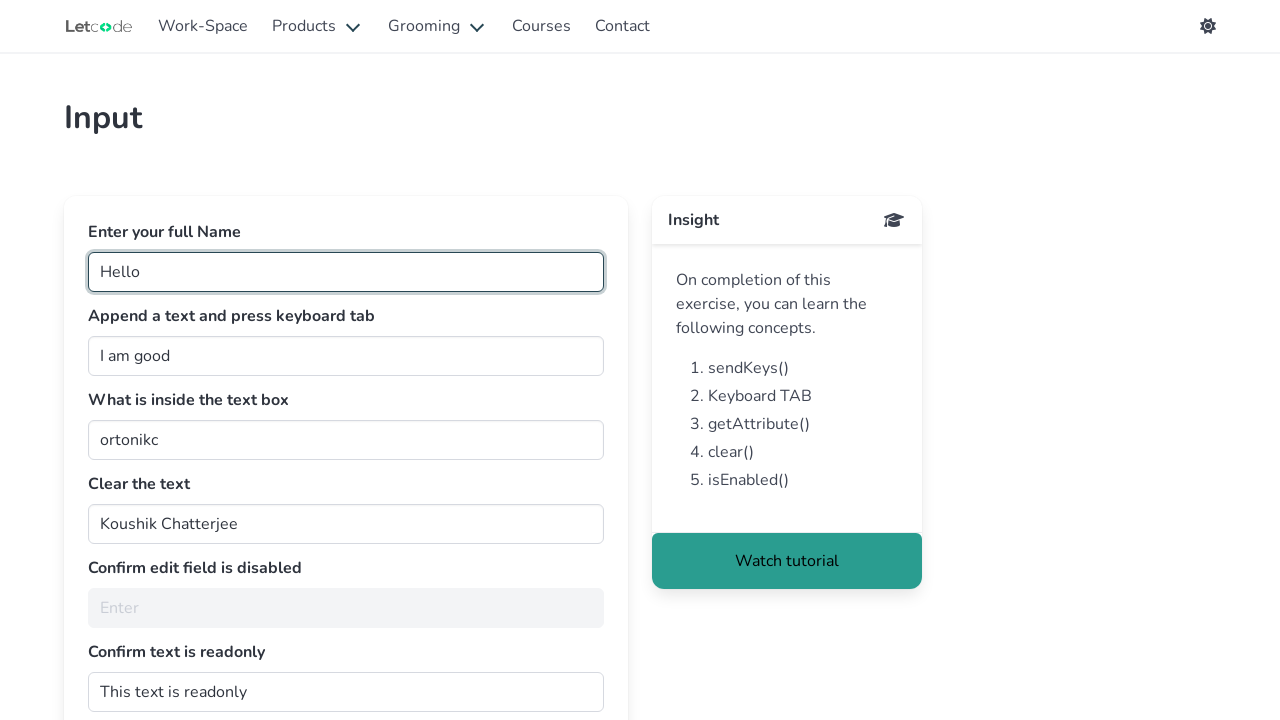

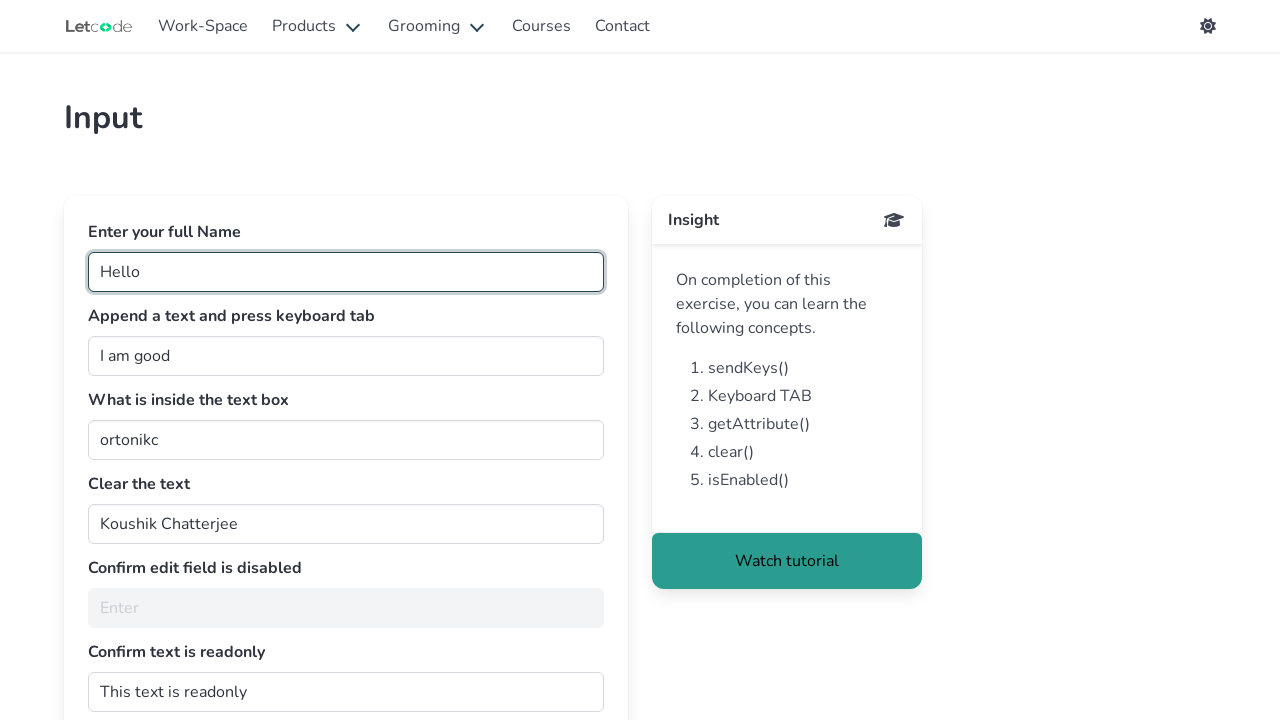